Tests the search functionality on instituteiba.by website by performing two searches - first for "barbados" expecting no results, then clearing and searching for "dilinjer"

Starting URL: http://www.instituteiba.by

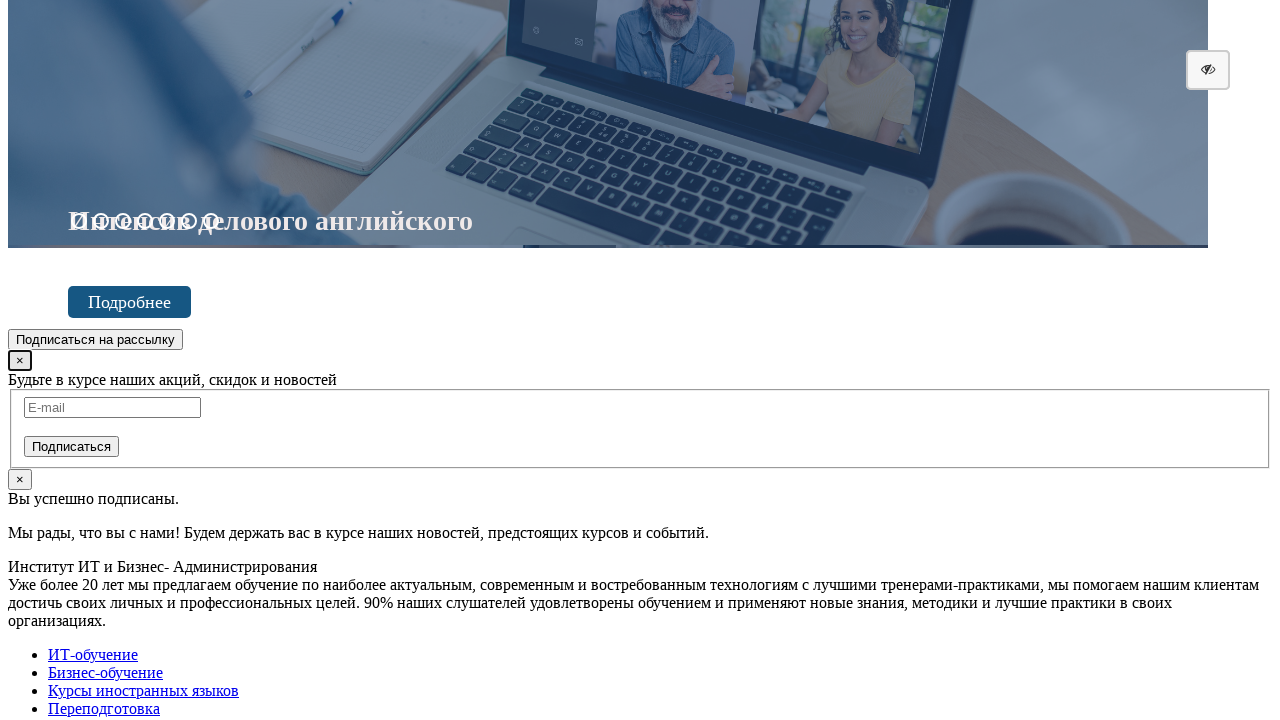

Filled search field with 'barbados' on input[name='q']
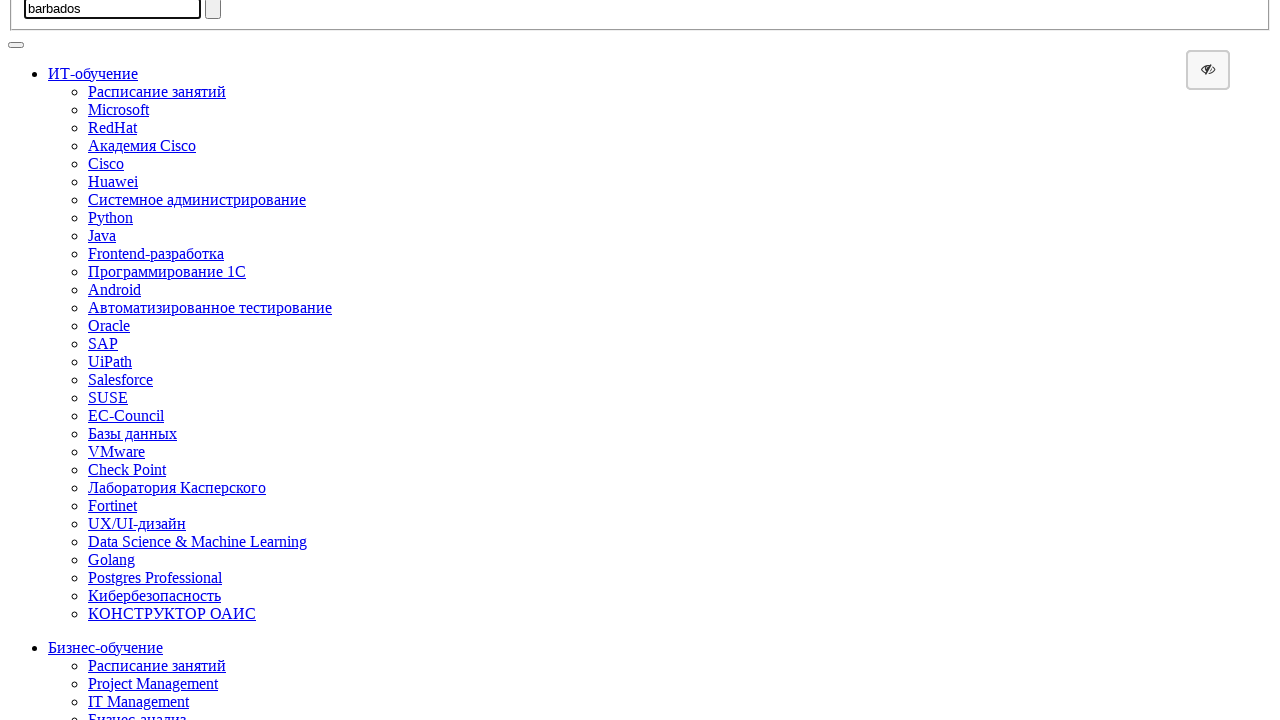

Pressed Enter to submit first search for 'barbados' on input[name='q']
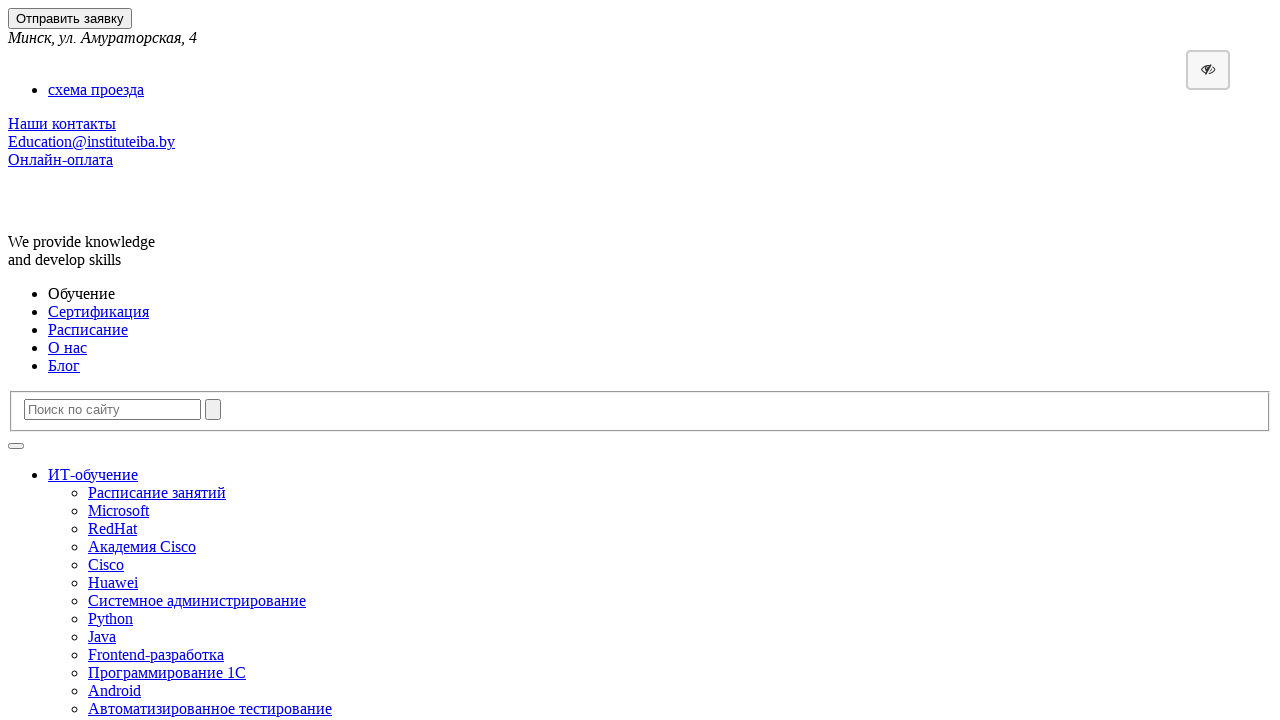

Waited for search results page to load after first search
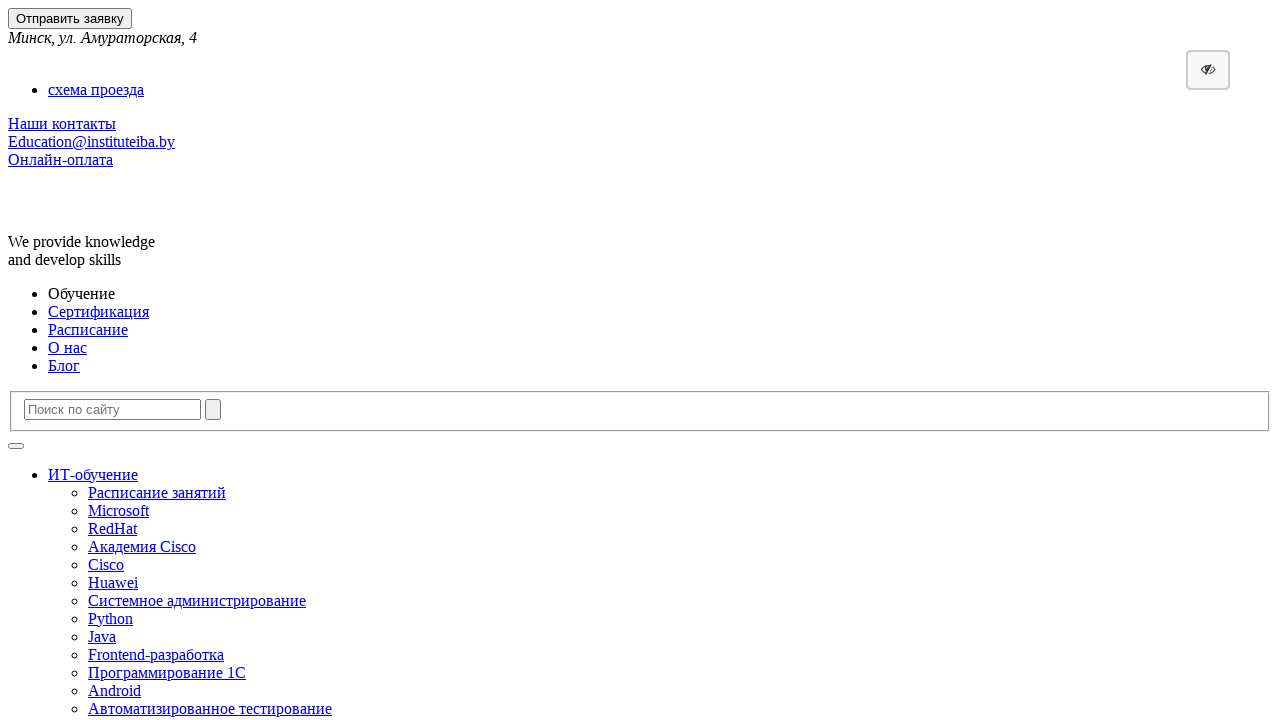

Cleared the search field on input[name='q']
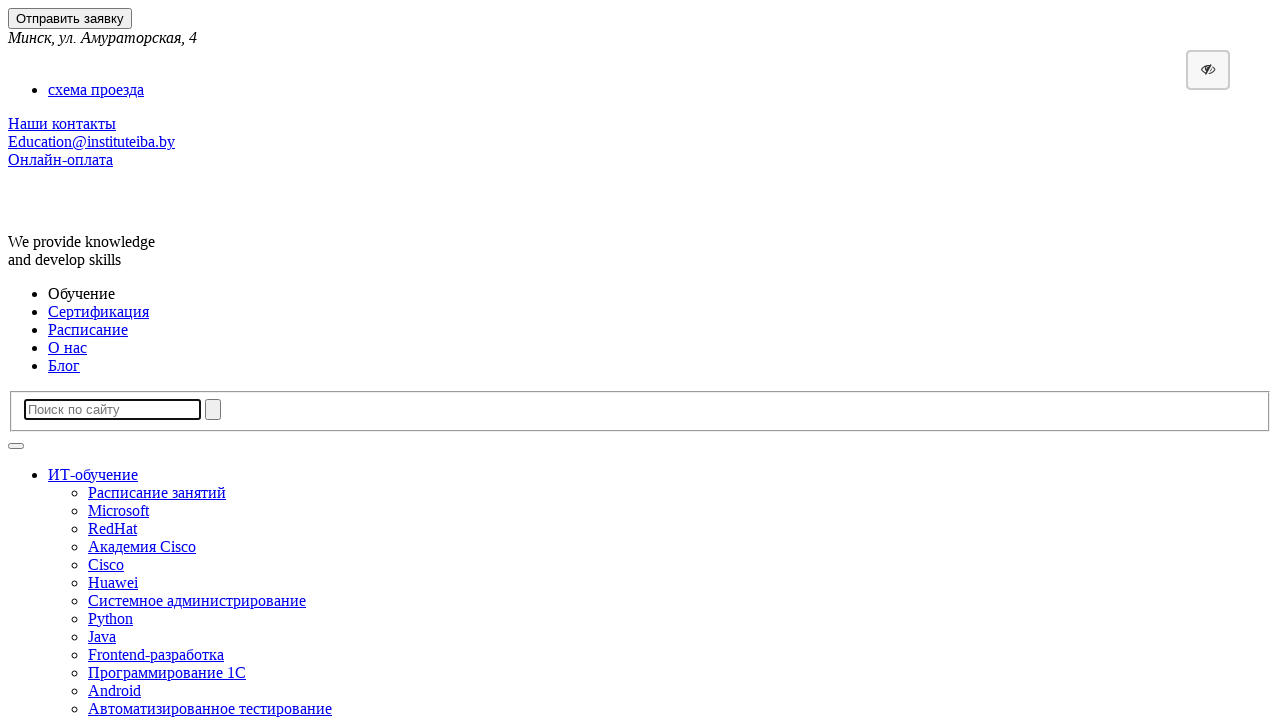

Filled search field with 'dilinjer' on input[name='q']
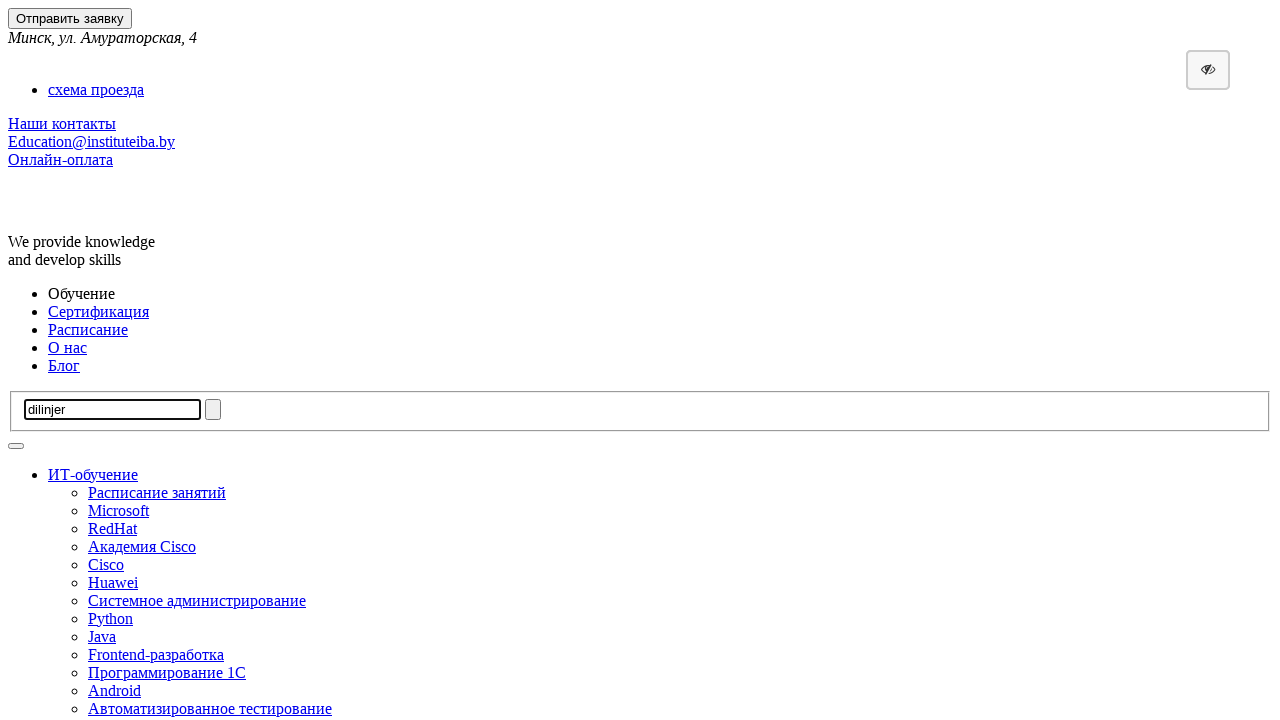

Pressed Enter to submit second search for 'dilinjer' on input[name='q']
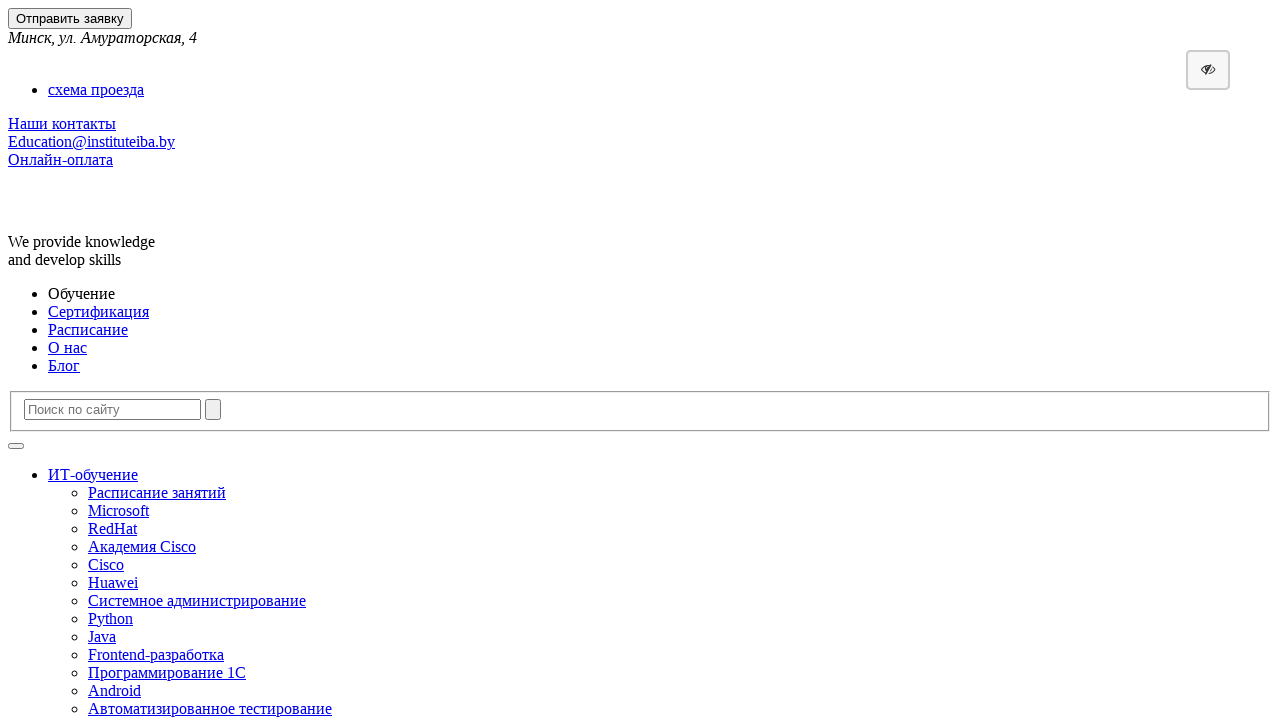

Waited for search results page to load after second search
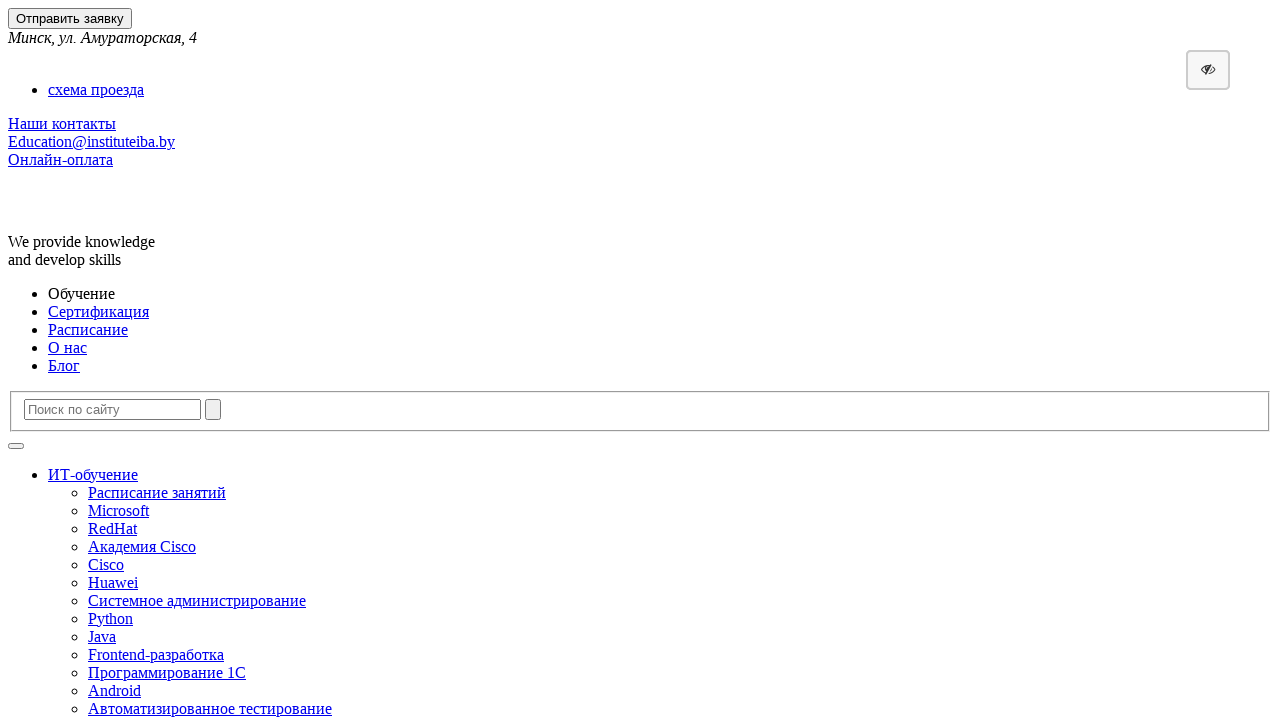

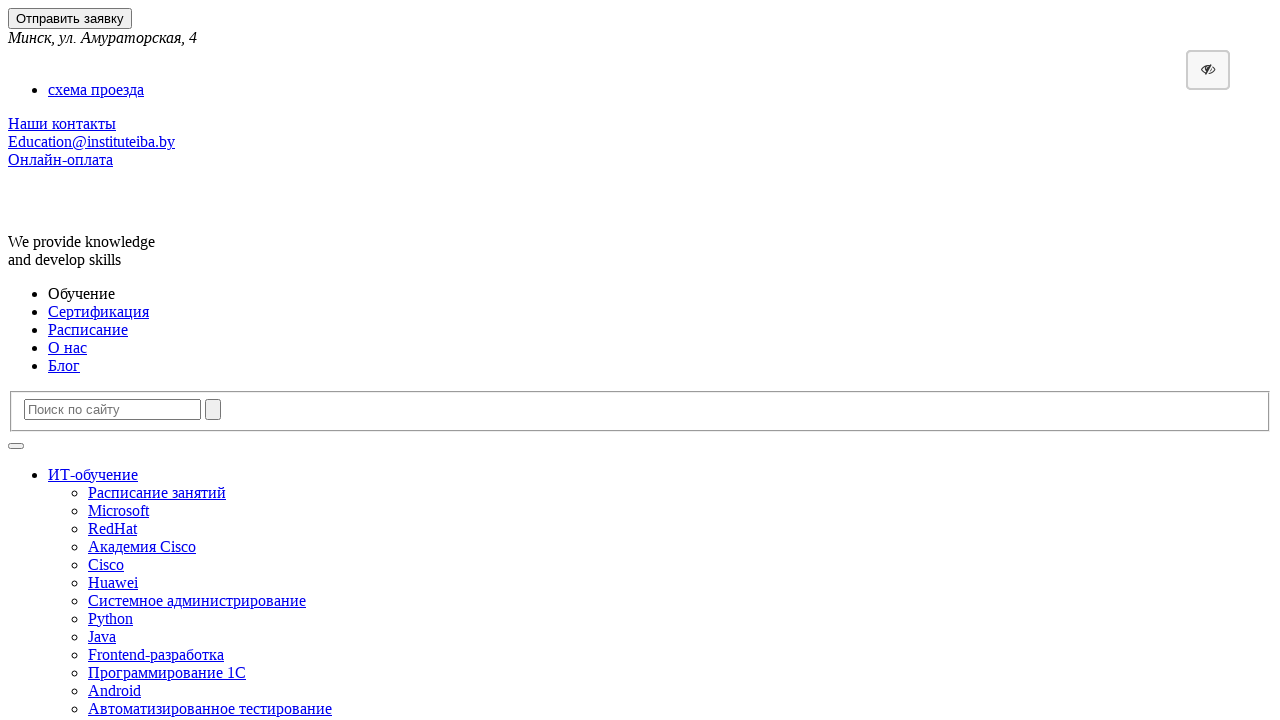